Tests visual layout manipulation on an xkcd comic page by modifying the logo element's height and width attributes to simulate layout changes.

Starting URL: https://xkcd.com/554/

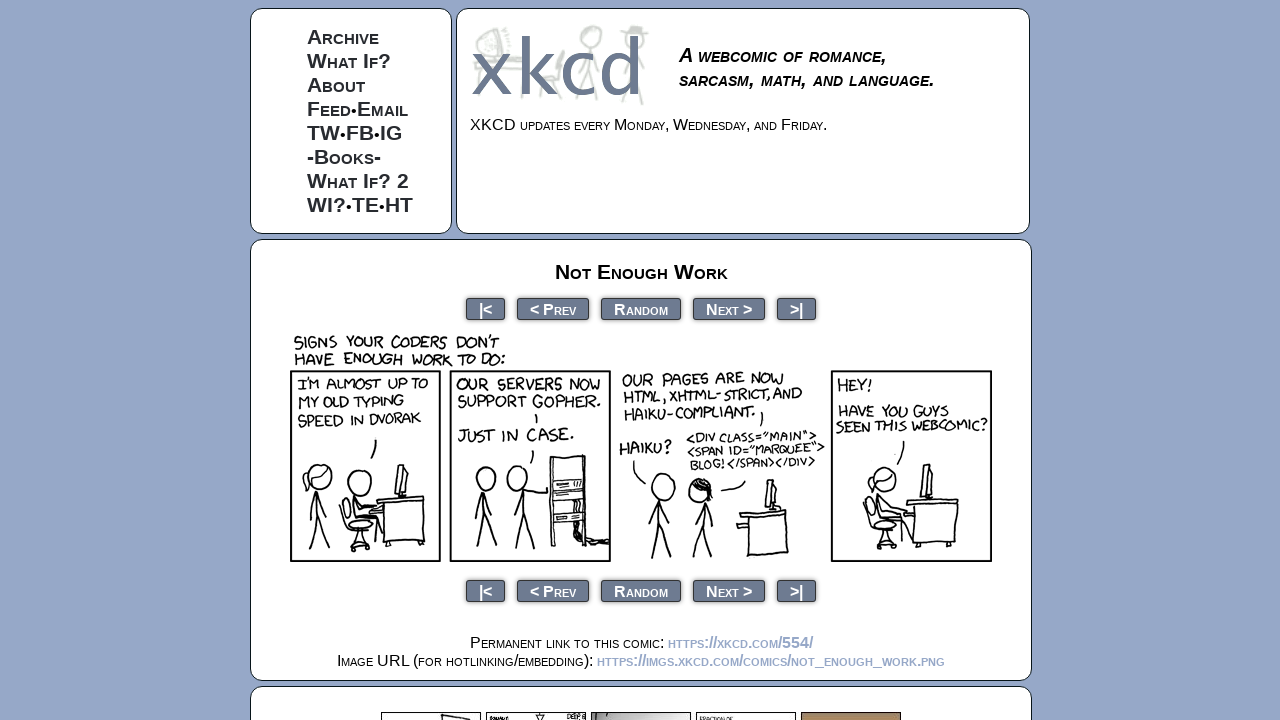

Waited for xkcd logo element to load
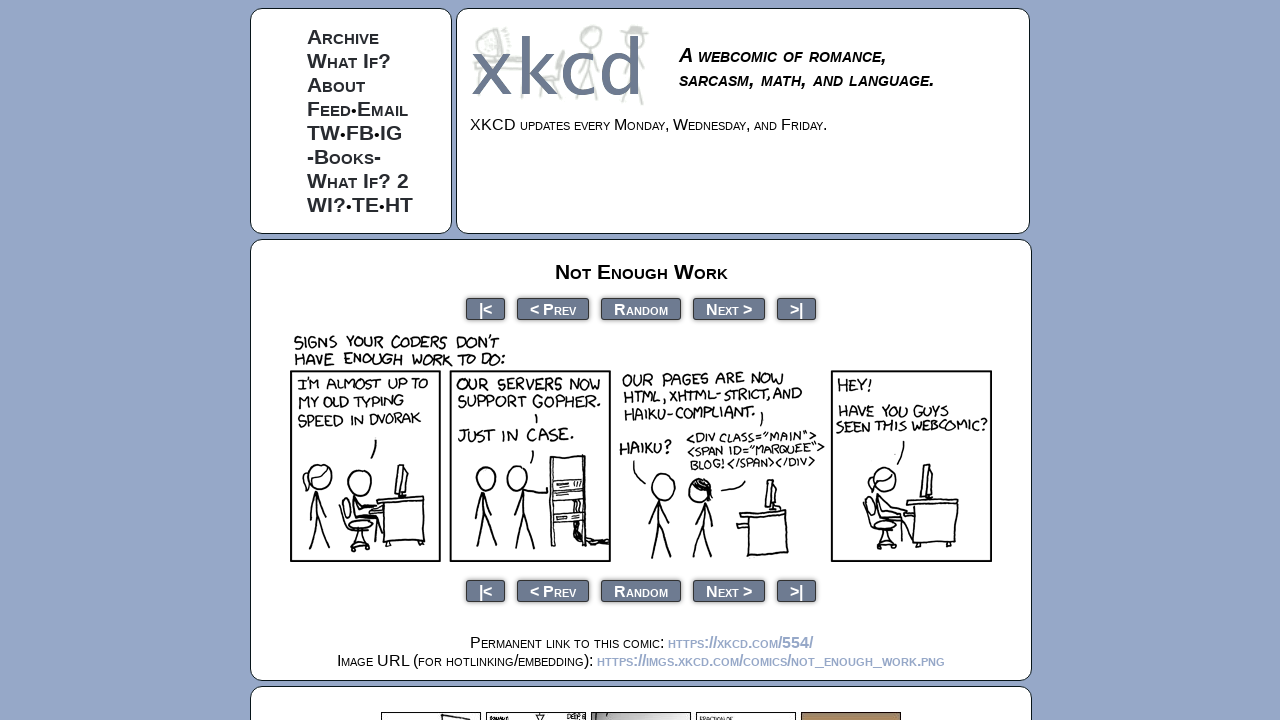

Modified logo height attribute from 83 to 130
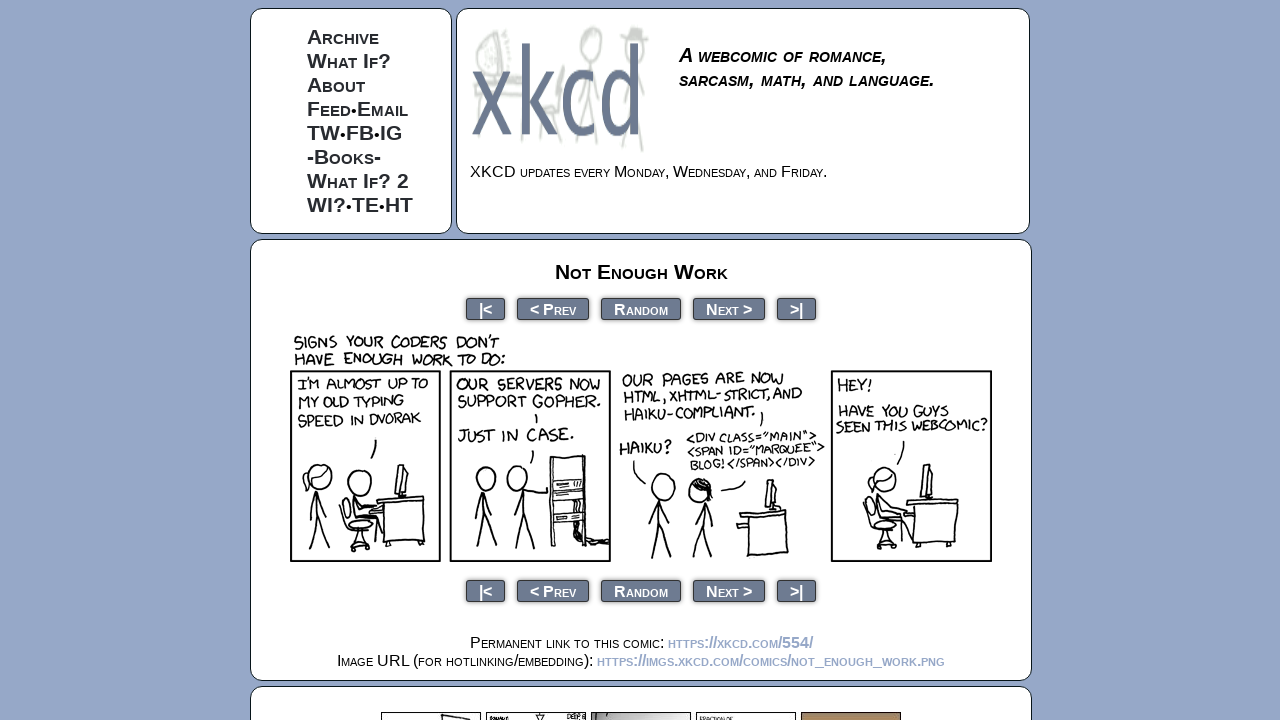

Modified logo width attribute from 185 to 120
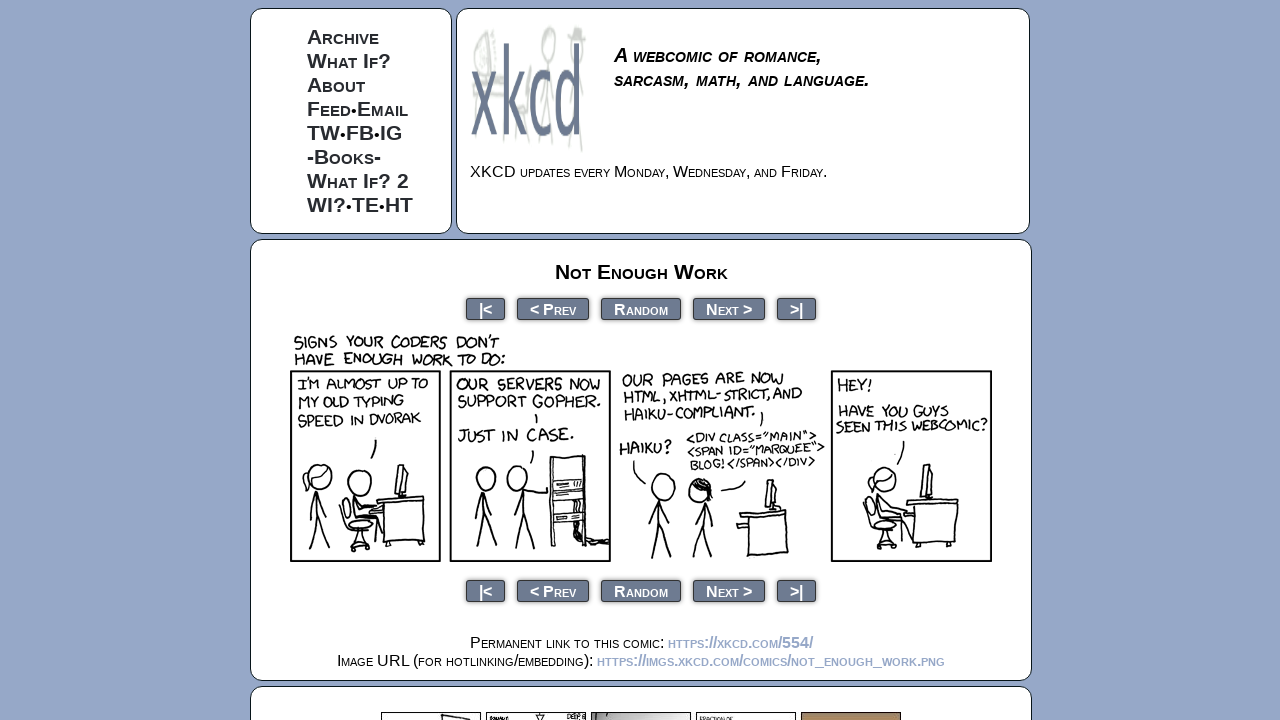

Verified logo height attribute is 130
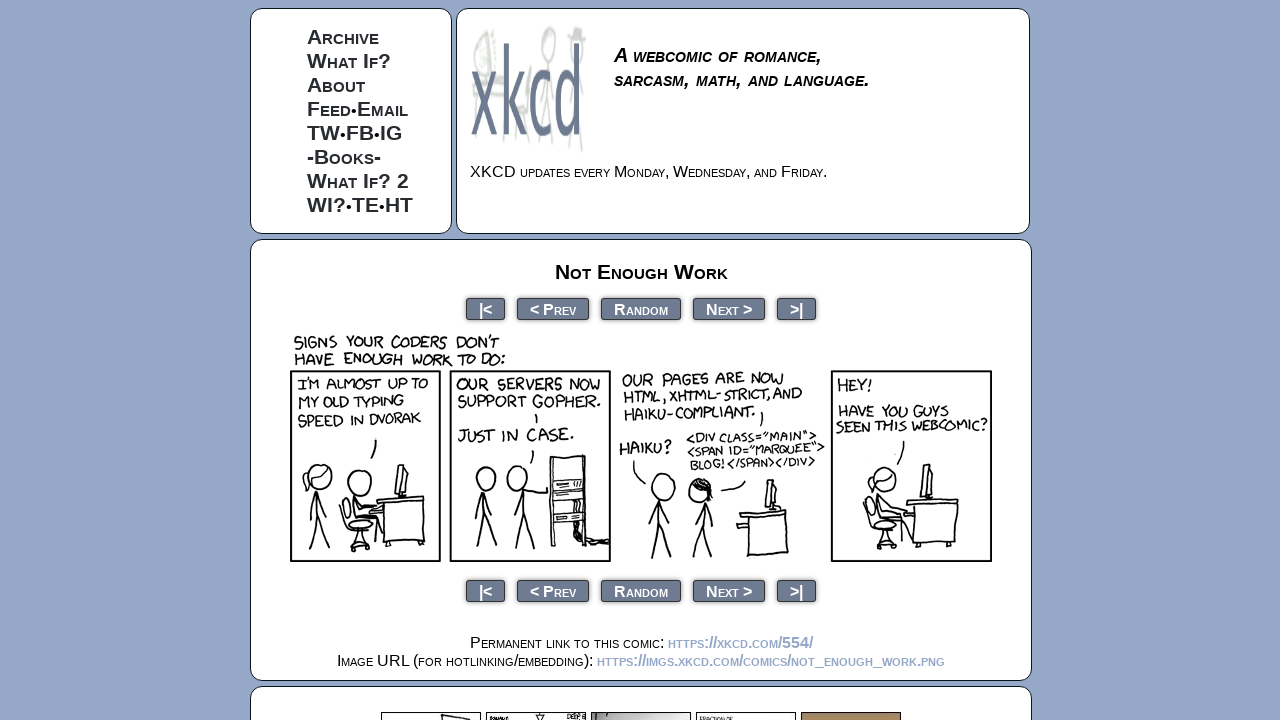

Verified logo width attribute is 120
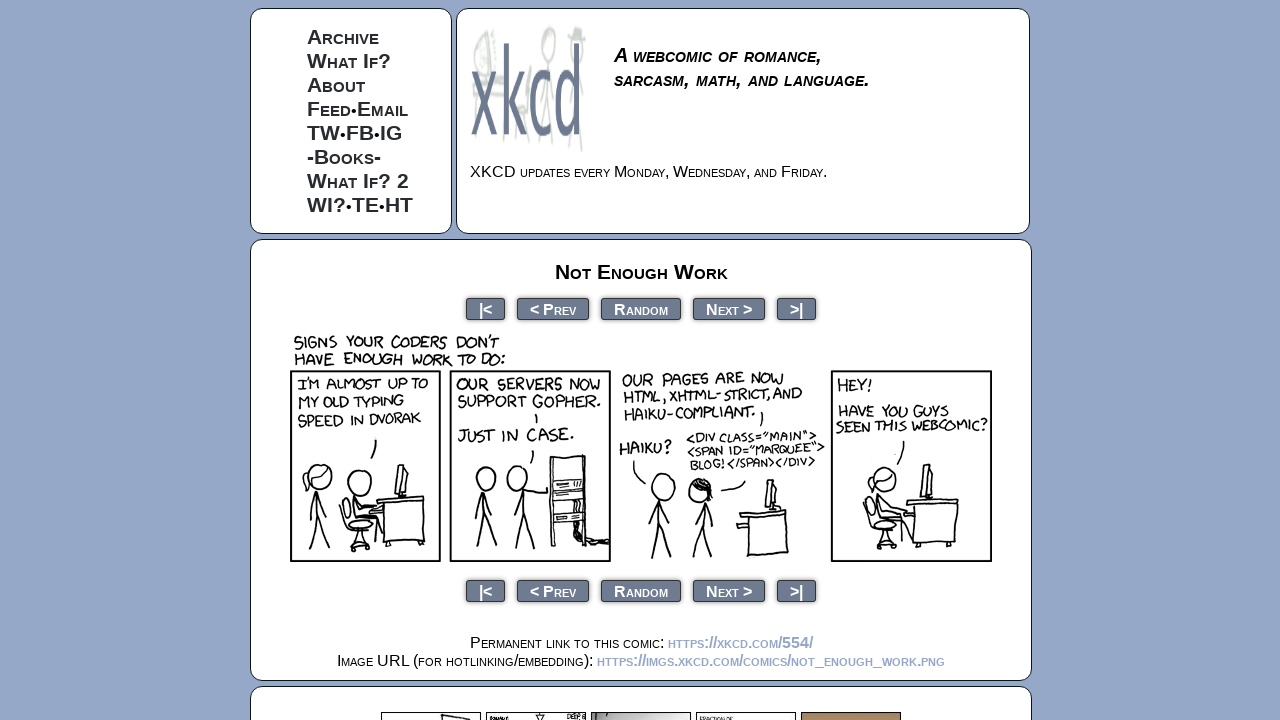

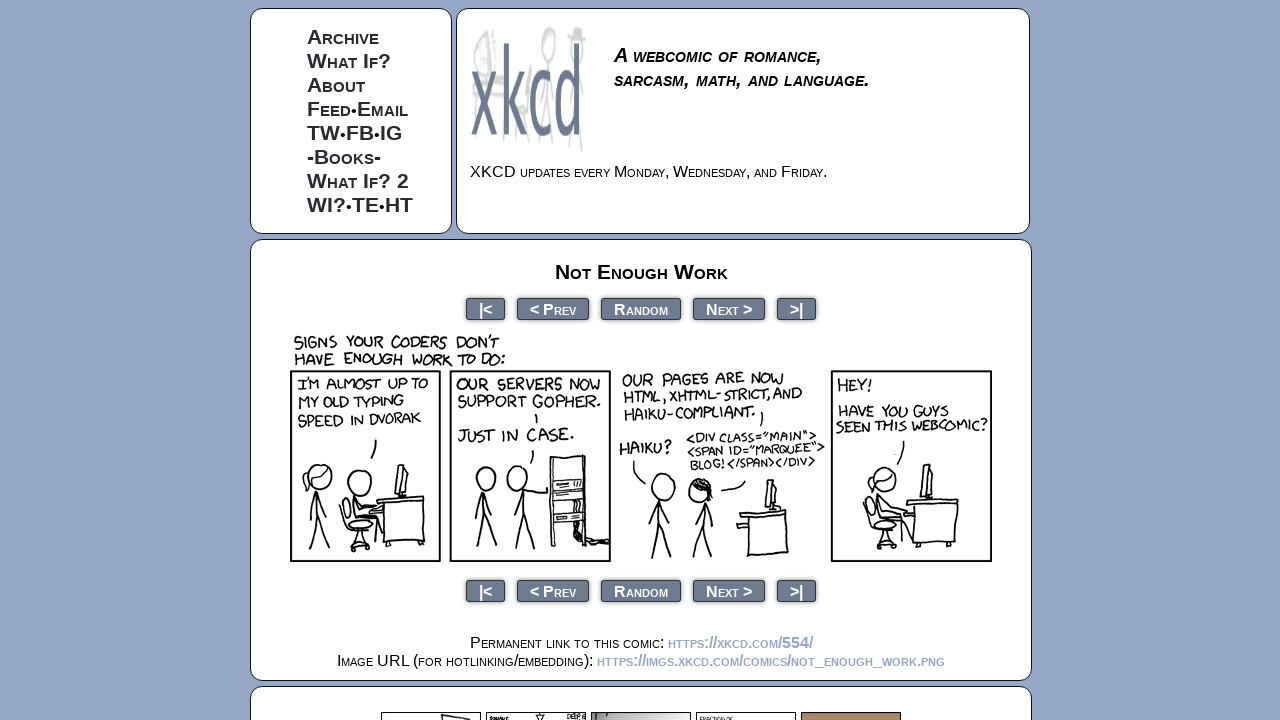